Tests various JavaScript alert types on DemoQA including simple alerts, confirm dialogs, and prompt dialogs by clicking buttons and interacting with the alert popups

Starting URL: https://demoqa.com/alerts

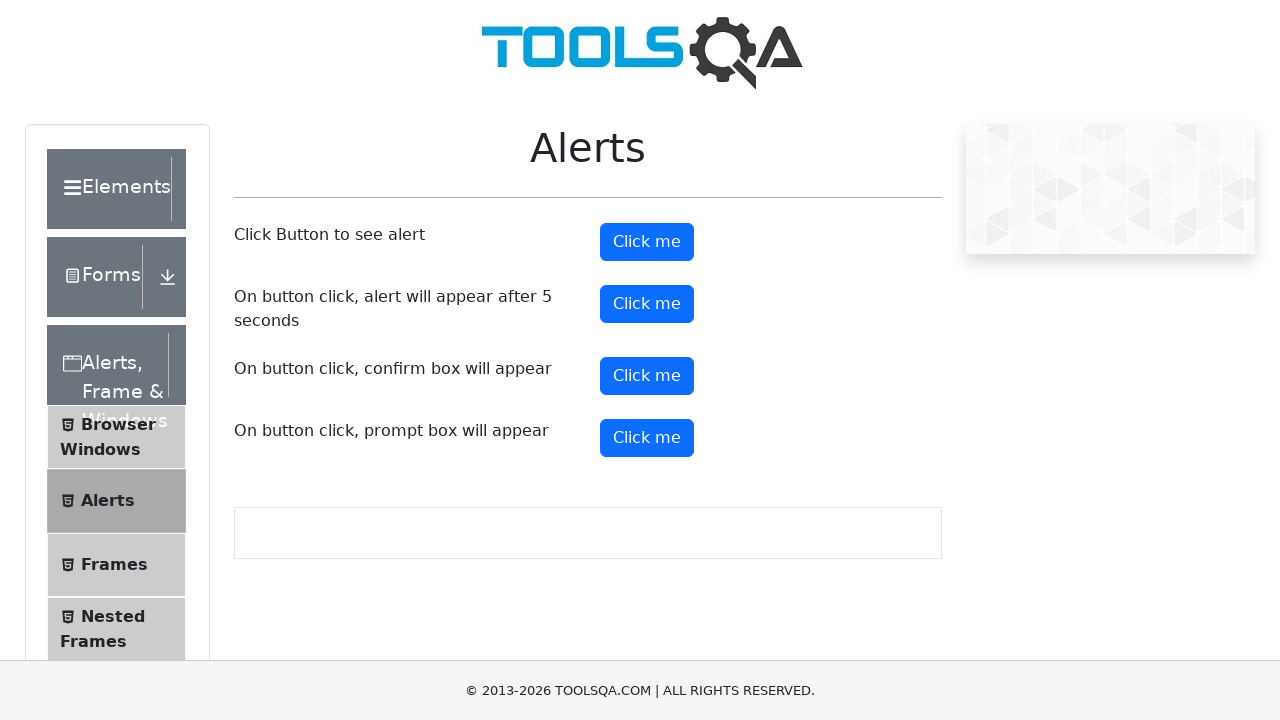

Clicked simple alert button at (647, 242) on #alertButton
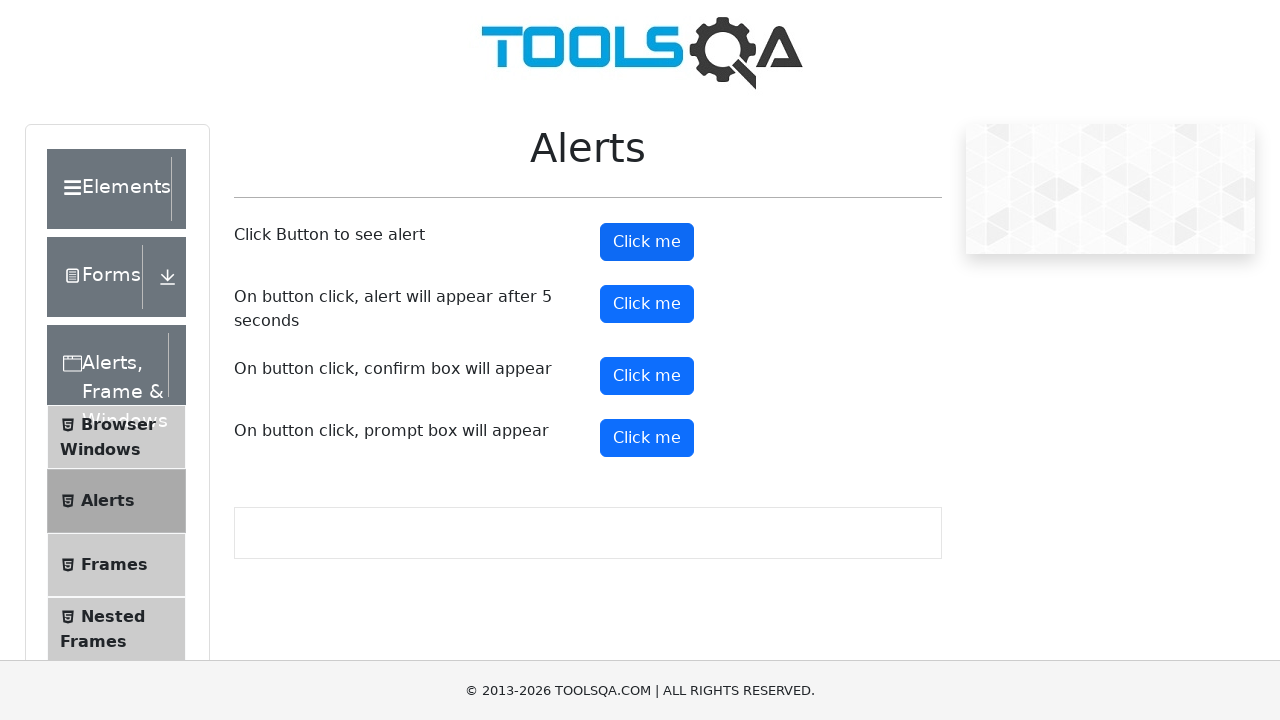

Set up dialog handler to accept simple alert
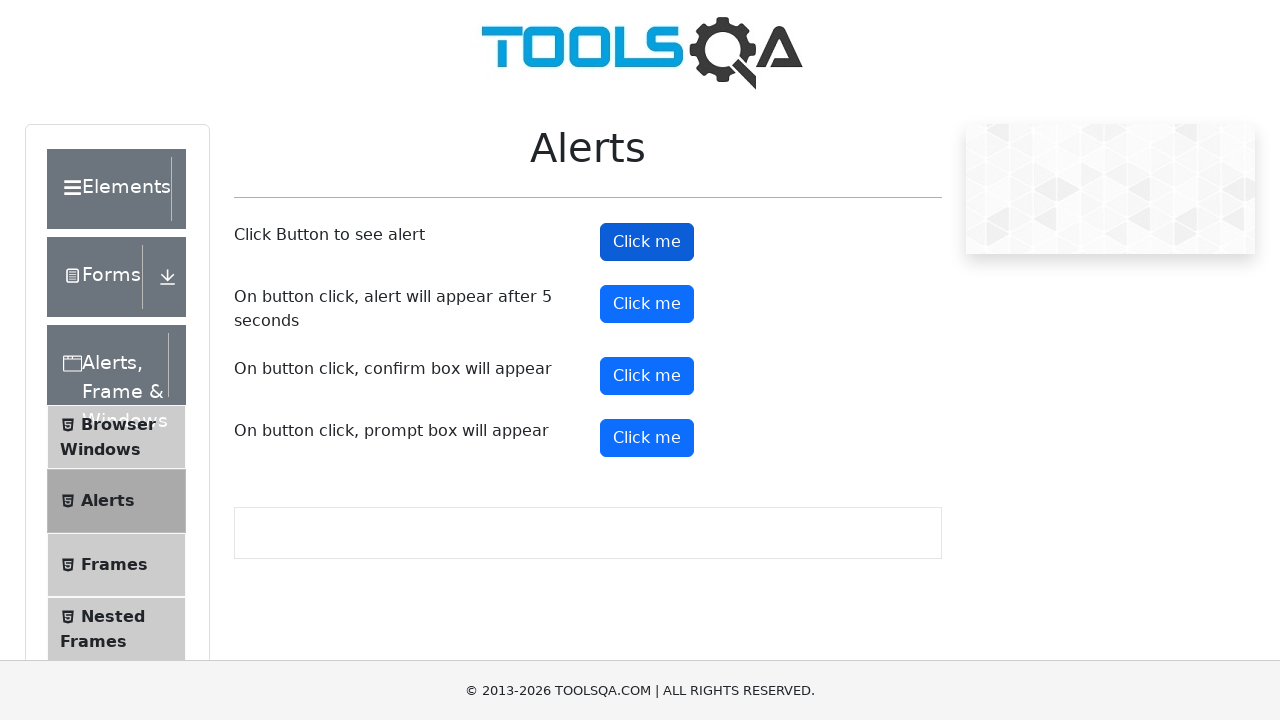

Waited for simple alert to be processed
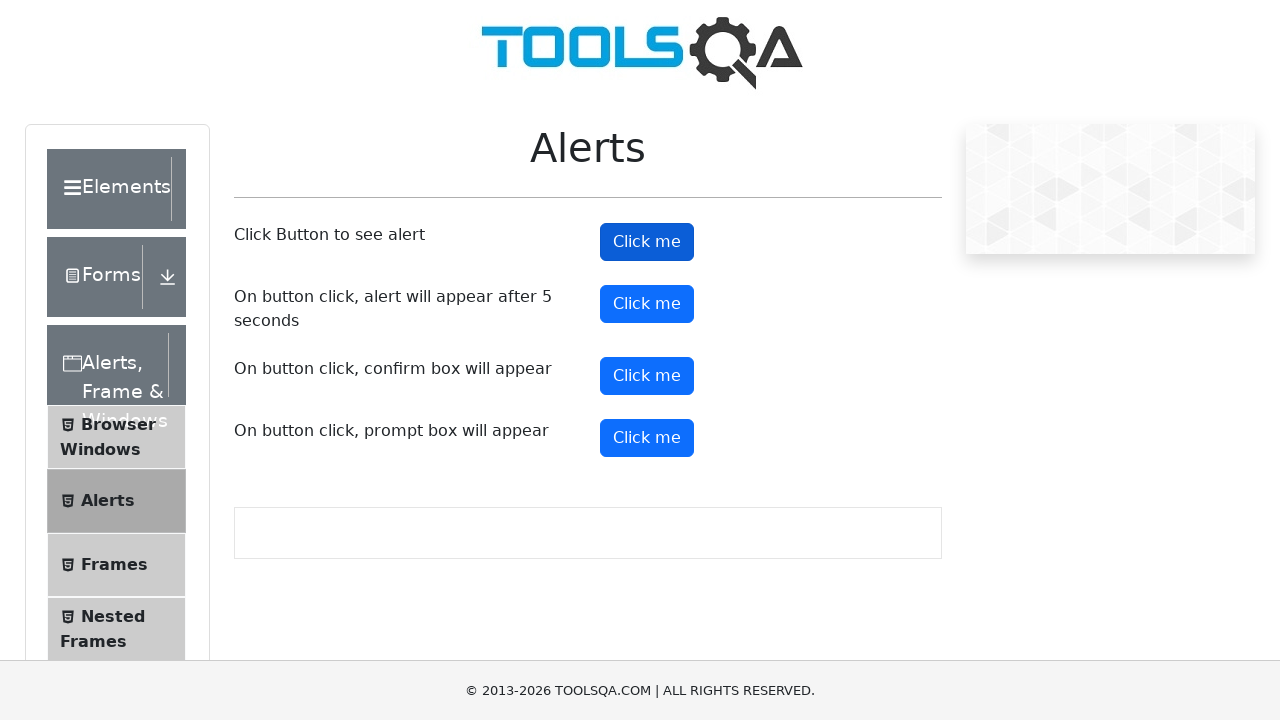

Clicked confirm button to trigger first confirm dialog at (647, 376) on #confirmButton
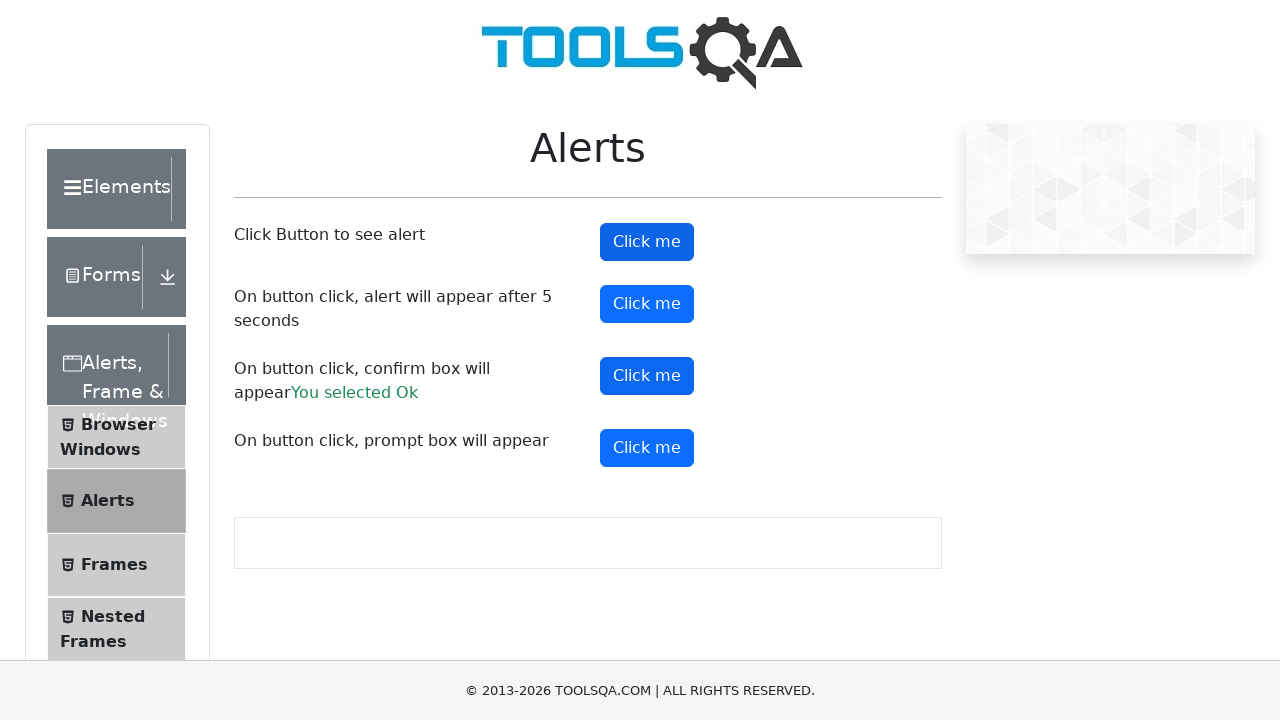

Set up dialog handler to dismiss confirm dialog
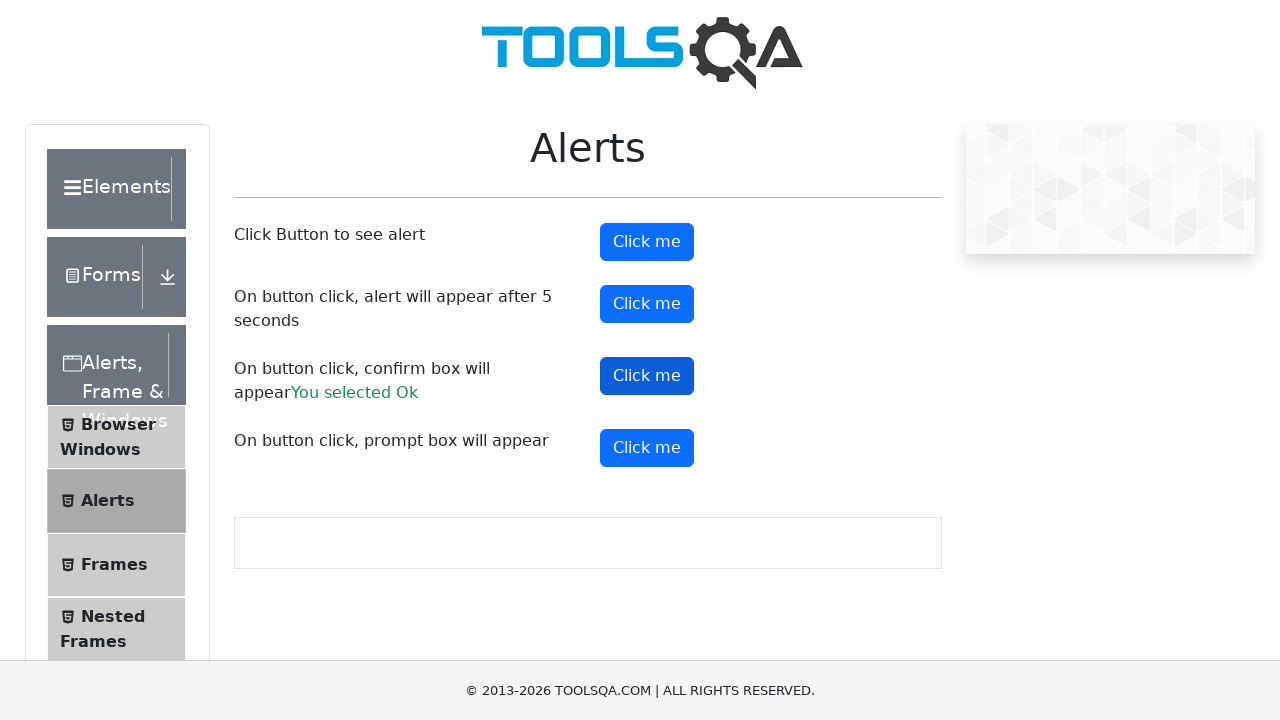

Waited for first confirm dialog to be dismissed
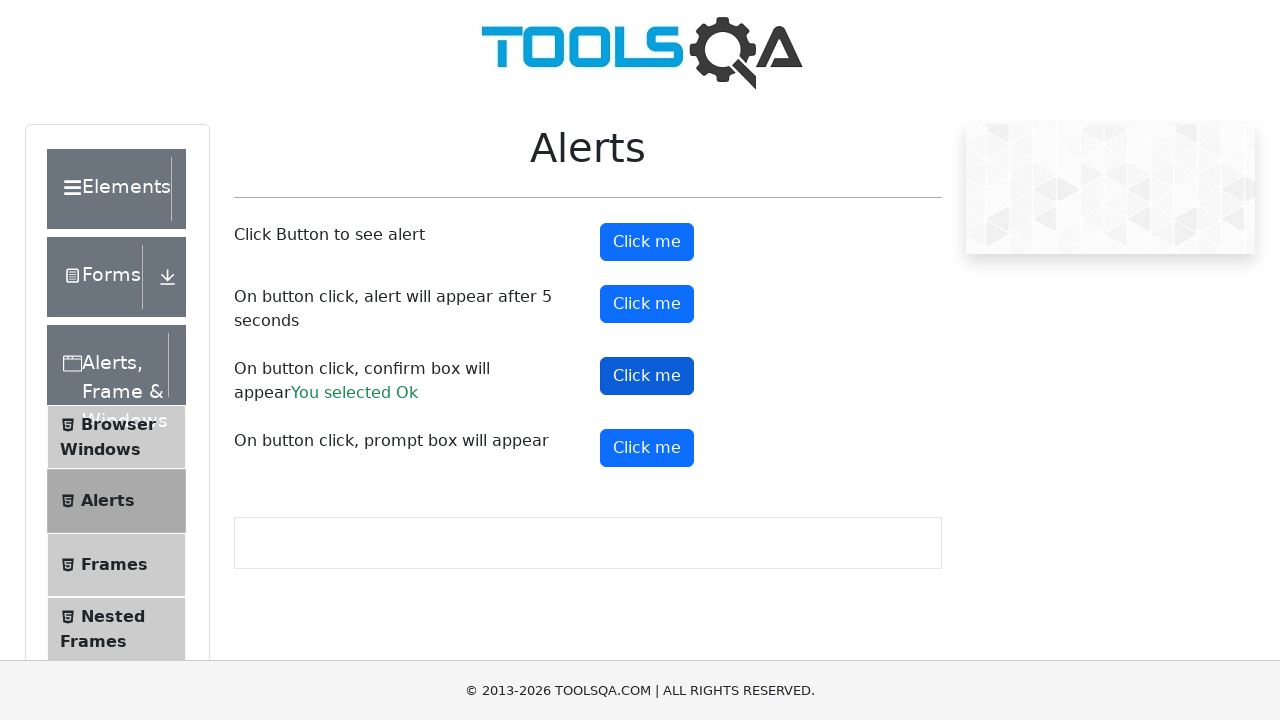

Clicked confirm button to trigger second confirm dialog at (647, 376) on #confirmButton
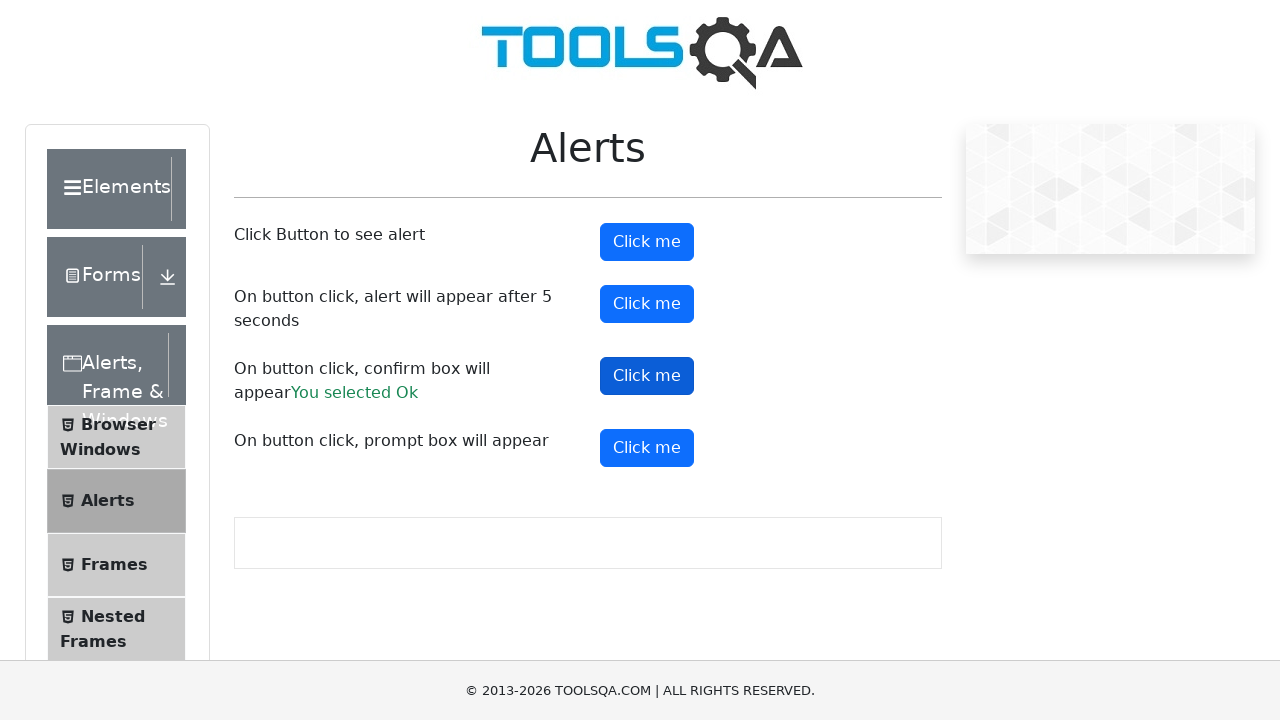

Set up dialog handler to accept second confirm dialog
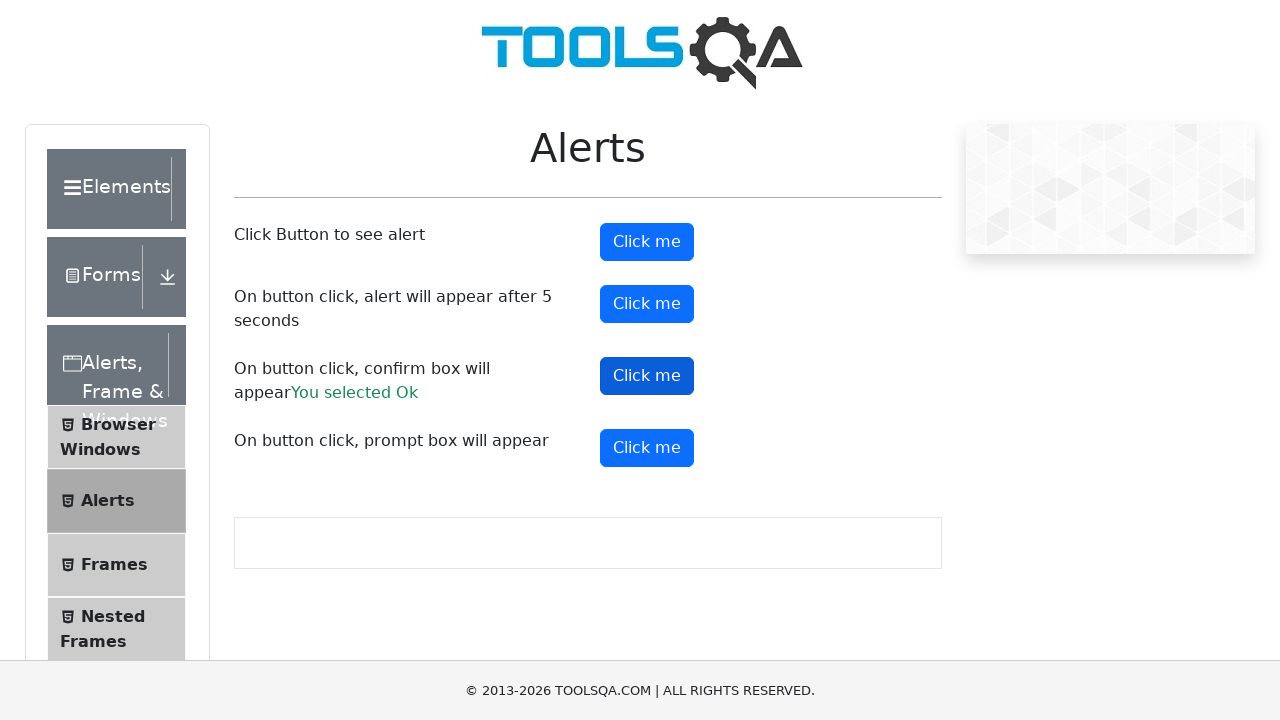

Waited for second confirm dialog to be accepted
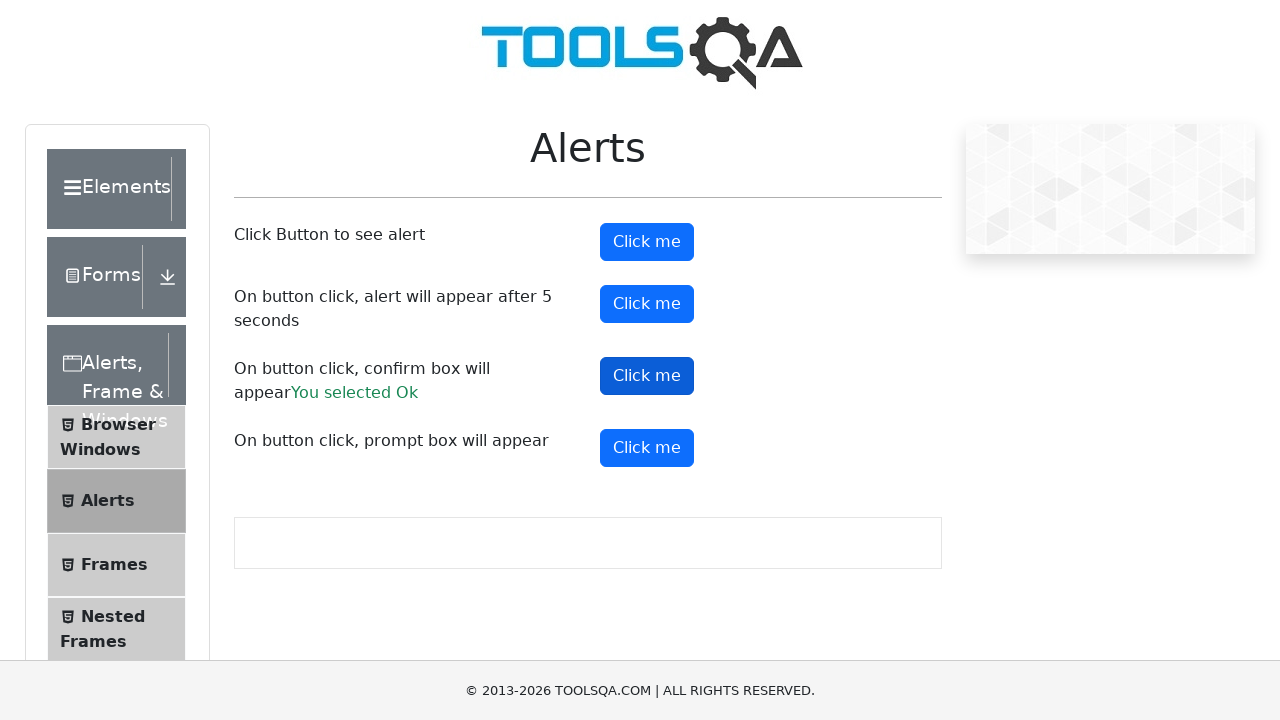

Set up dialog handler to accept prompt with text 'nandi software study circle'
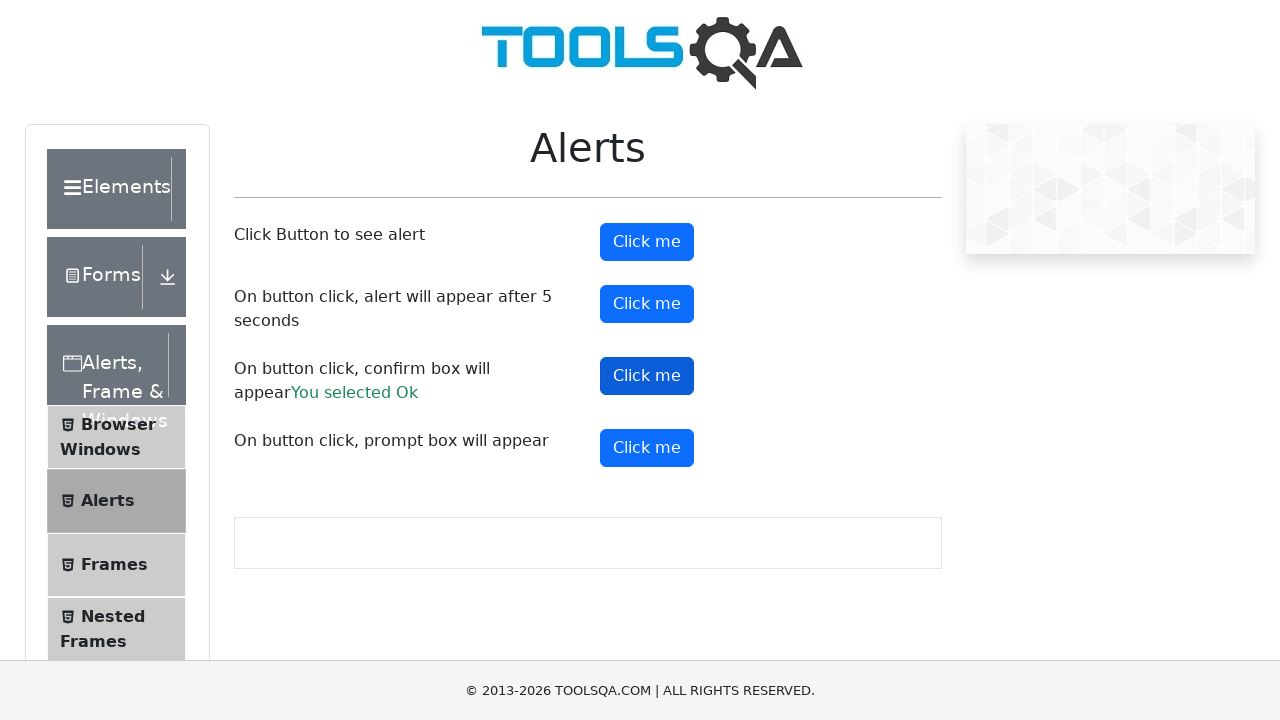

Clicked prompt button to trigger prompt dialog at (647, 448) on #promtButton
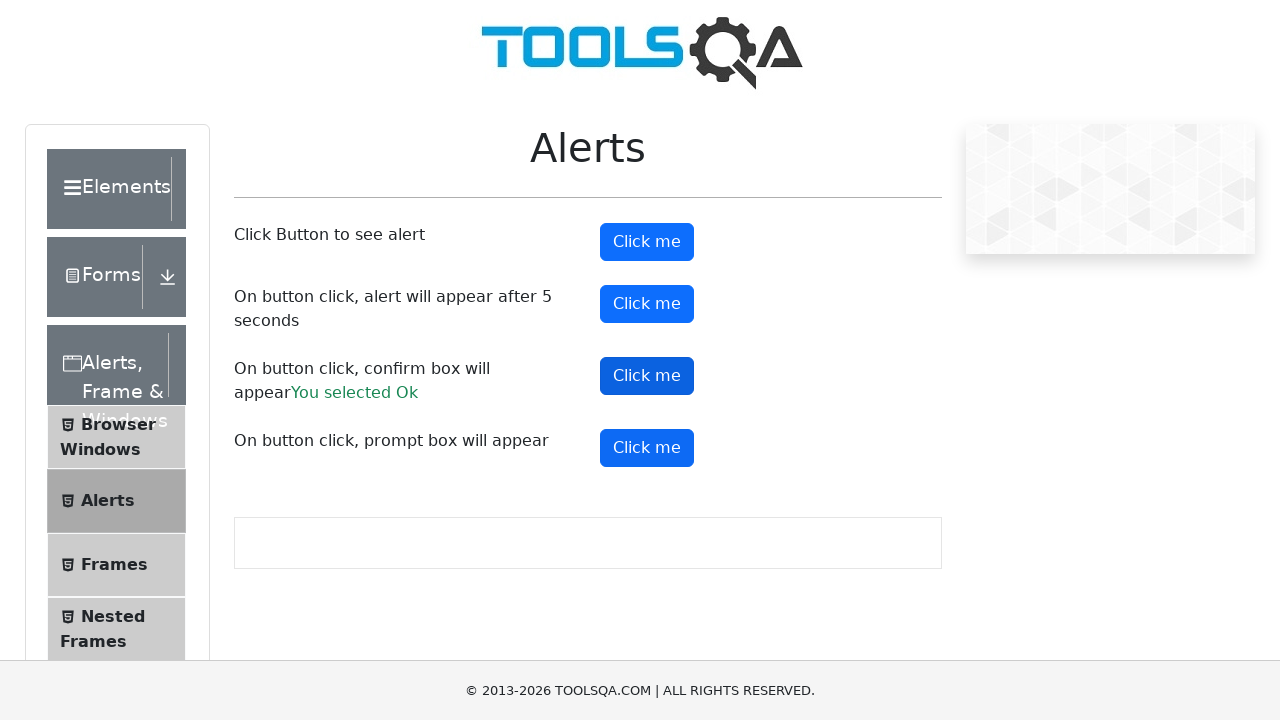

Waited for prompt dialog to be processed
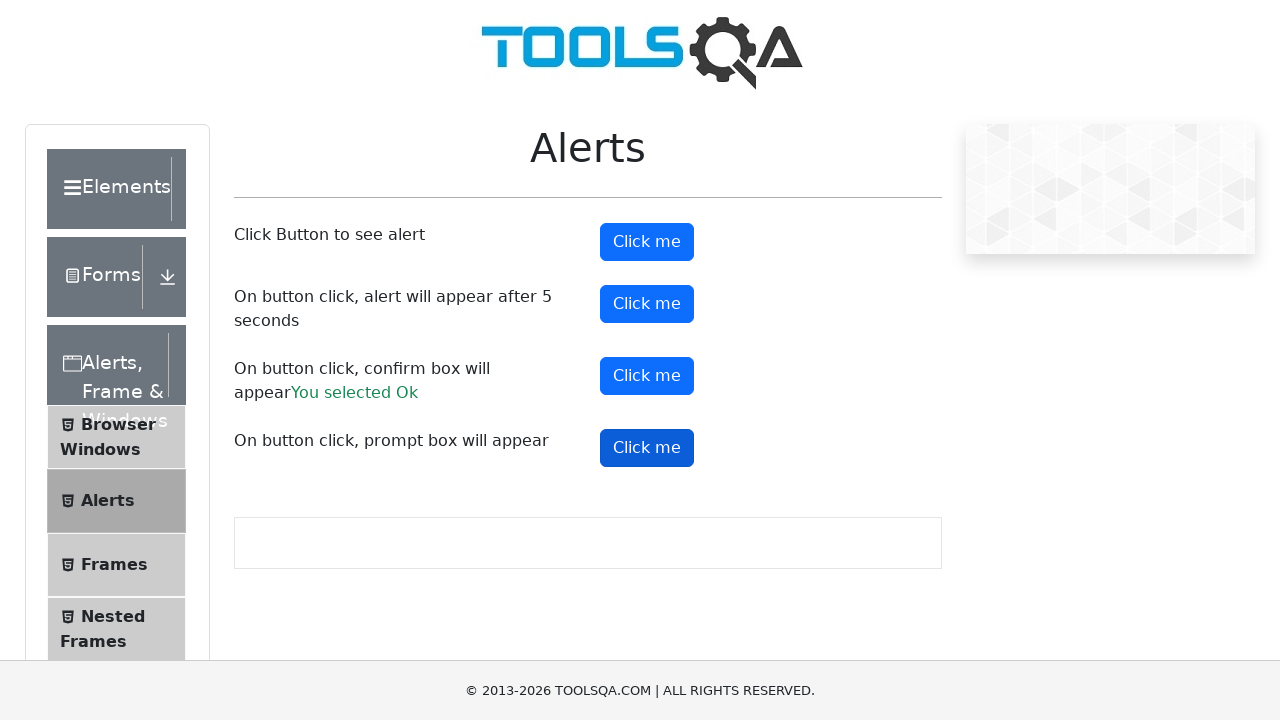

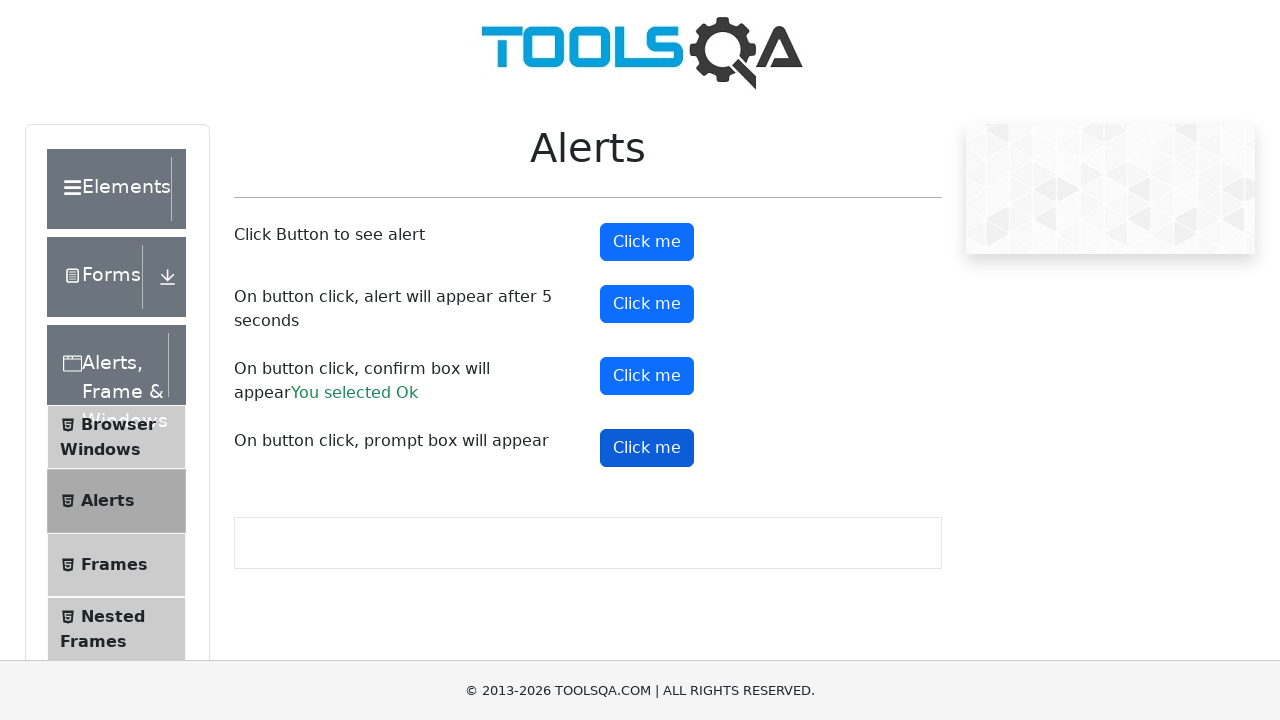